Tests the autosuggest dropdown functionality by typing a search term and selecting "India" from the suggestion list

Starting URL: https://rahulshettyacademy.com/dropdownsPractise/

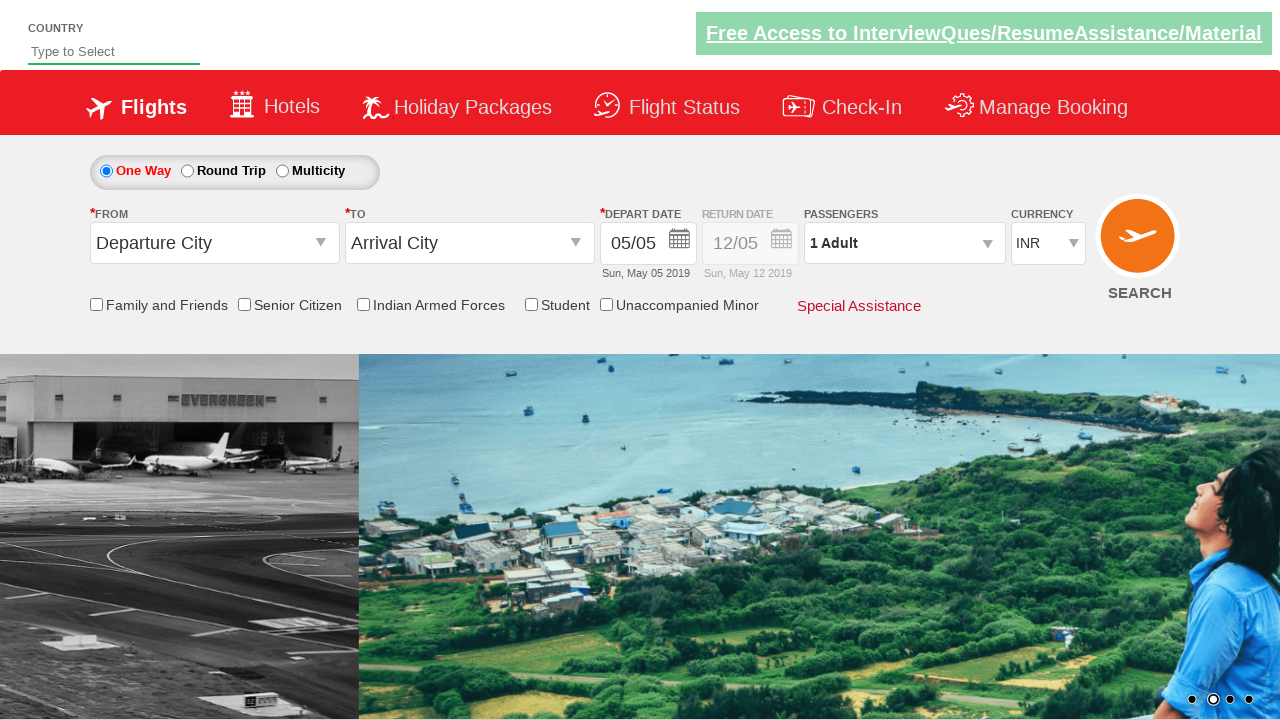

Typed 'ind' in the autosuggest field to trigger suggestions on #autosuggest
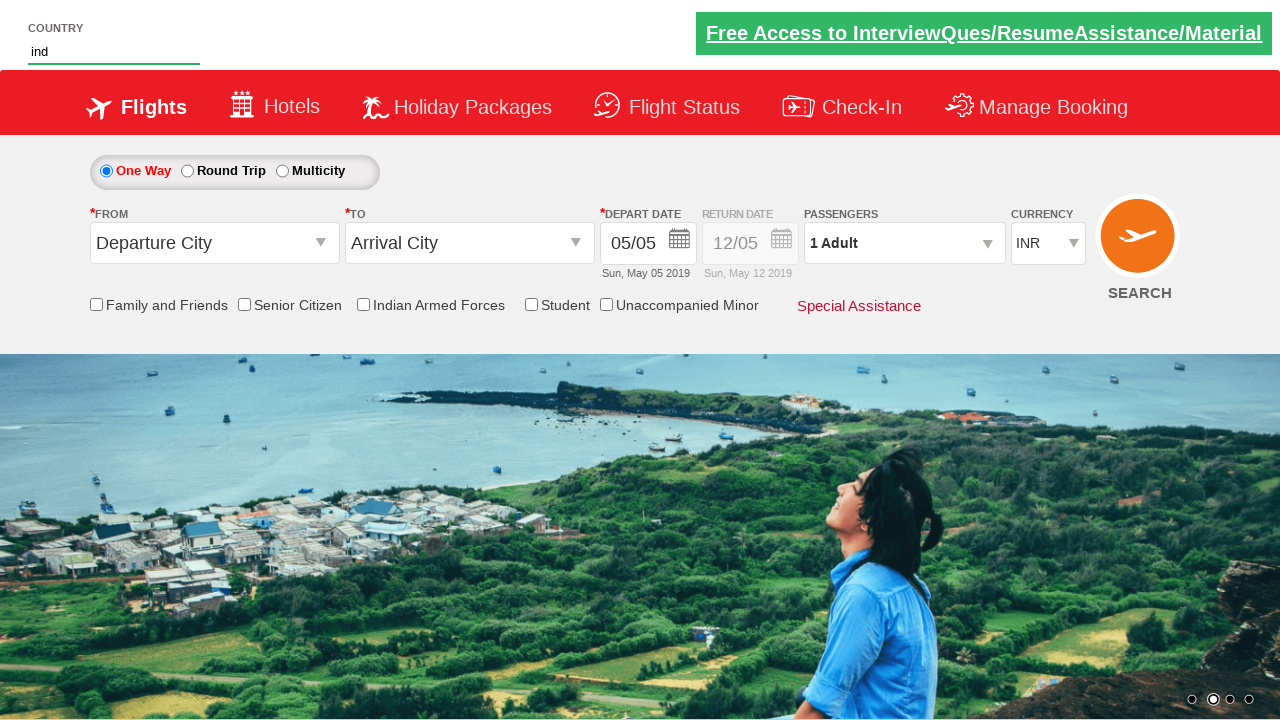

Autosuggest dropdown appeared with suggestions
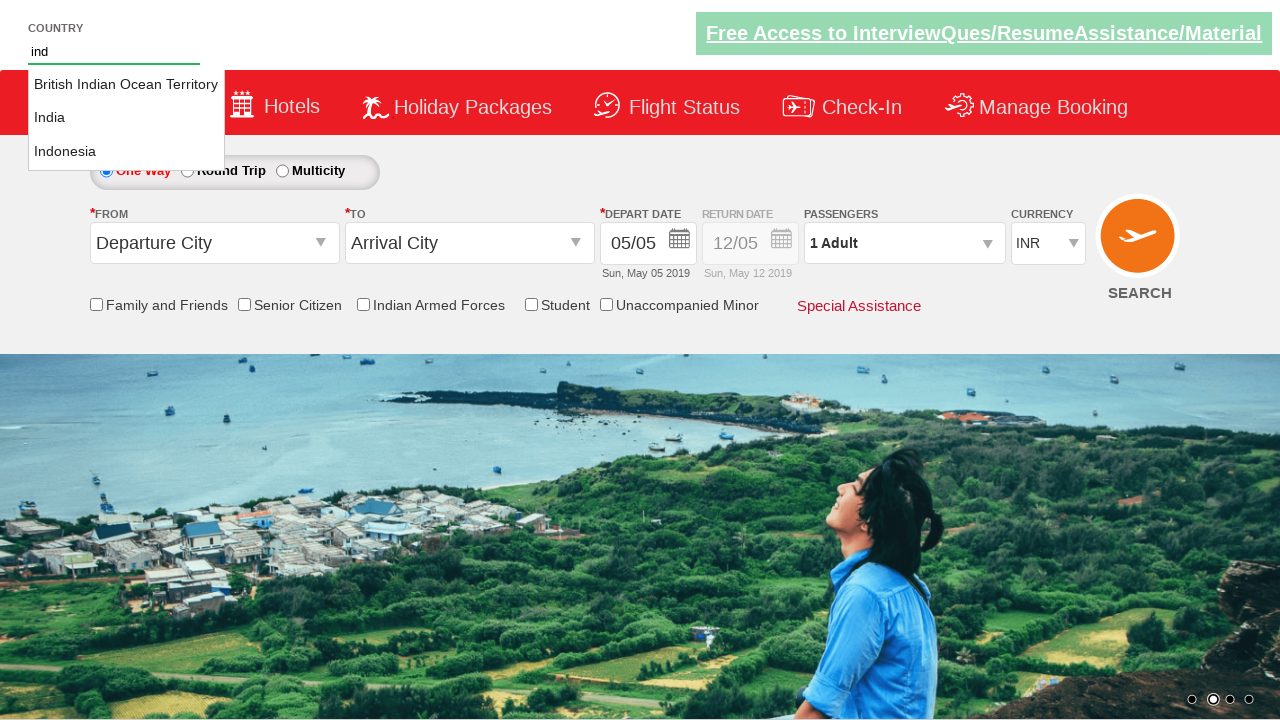

Located all autosuggest dropdown items
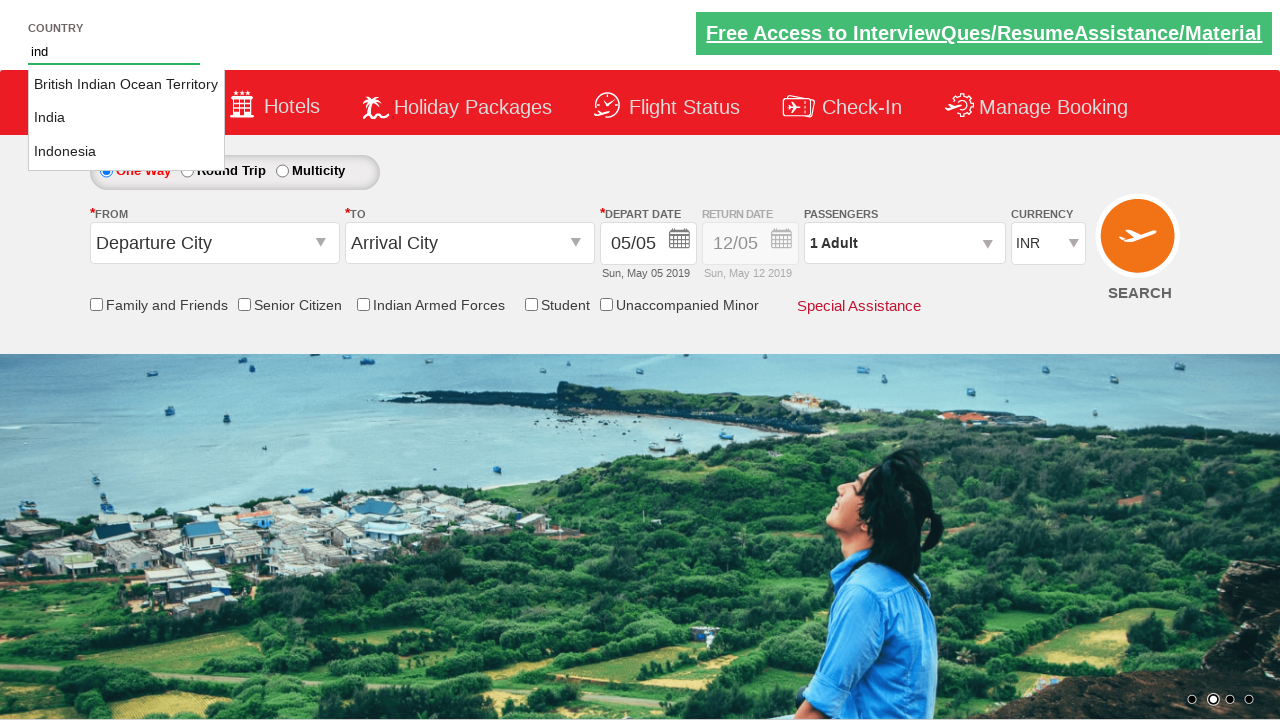

Found 3 suggestion items in the dropdown
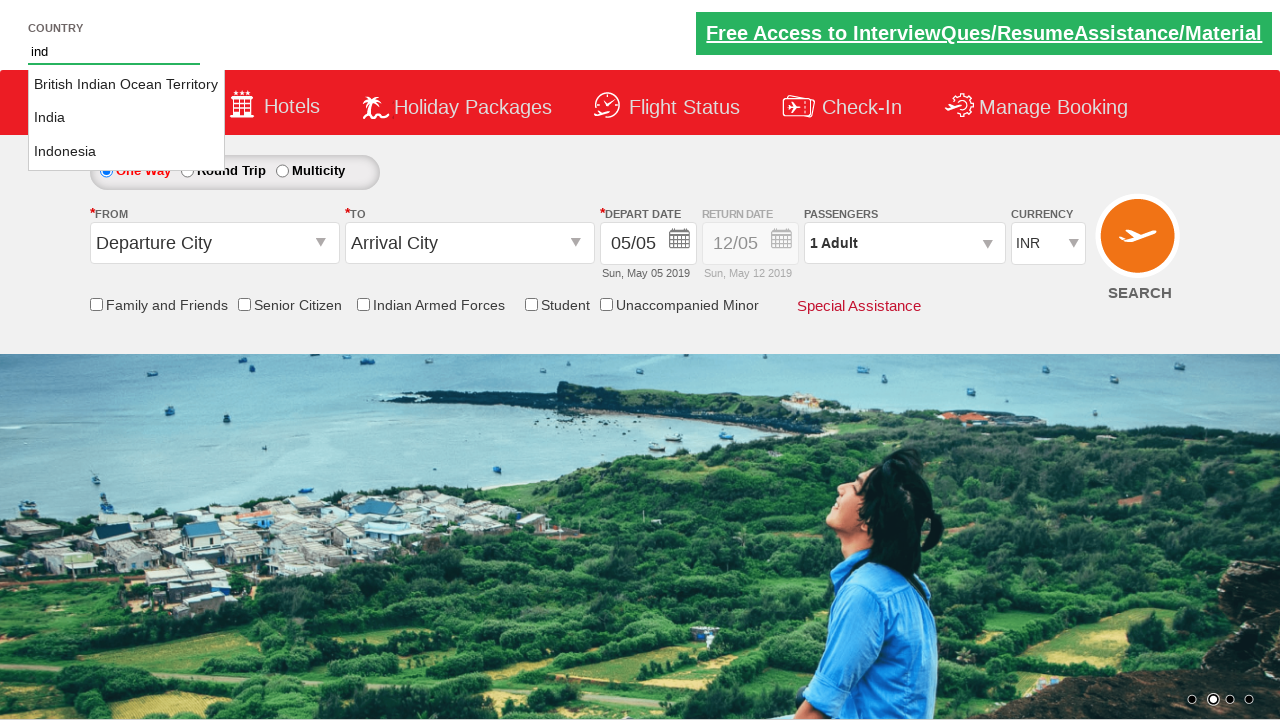

Selected 'India' from the autosuggest dropdown at (126, 118) on li.ui-menu-item a >> nth=1
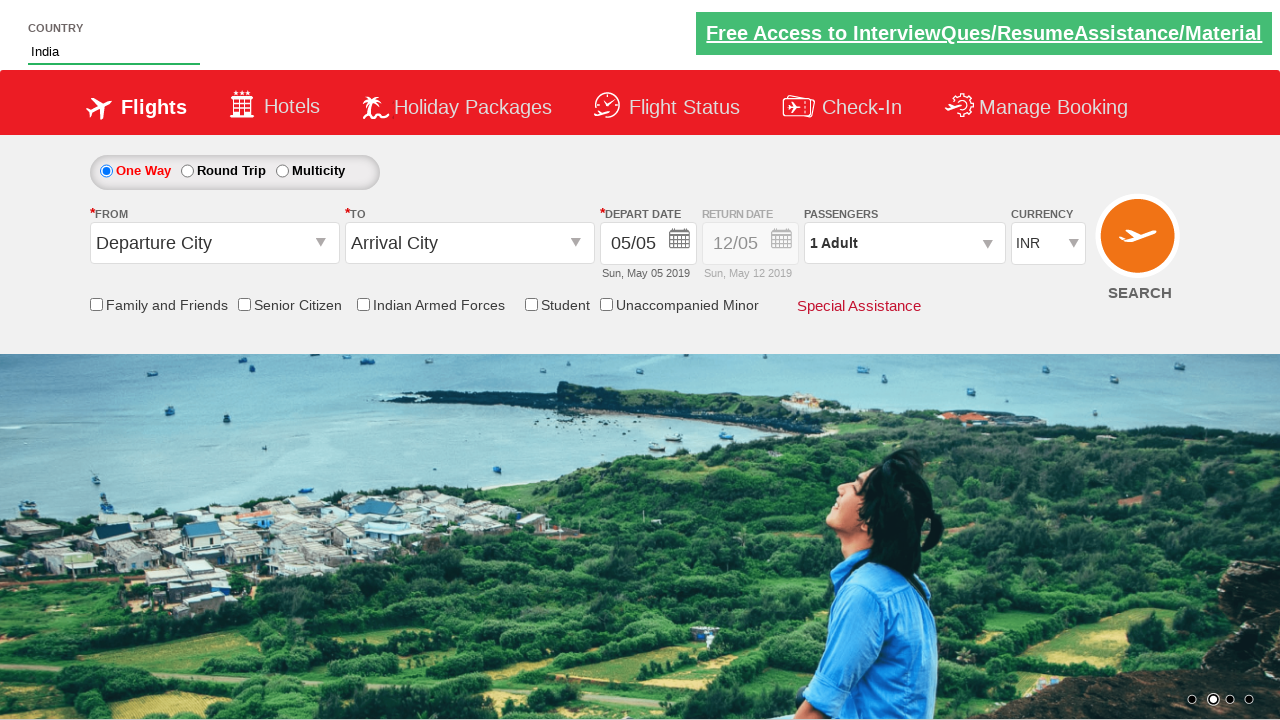

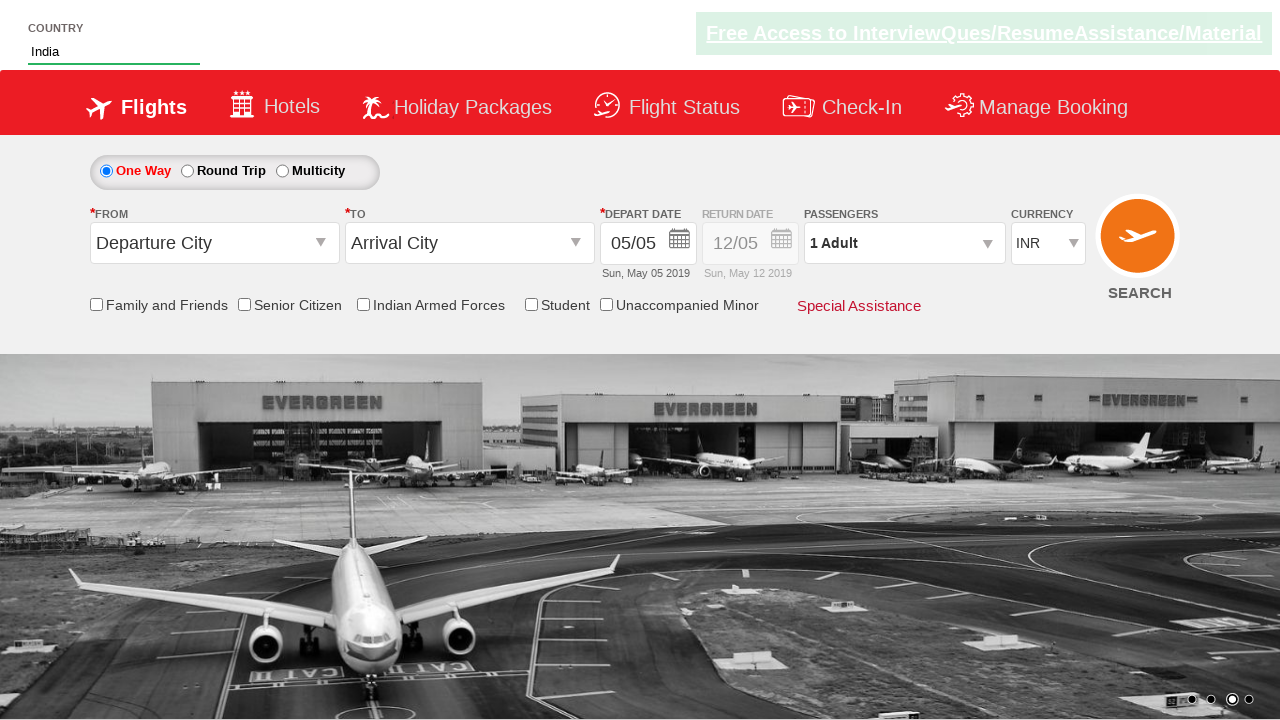